Tests filtering to display only active (incomplete) items

Starting URL: https://demo.playwright.dev/todomvc

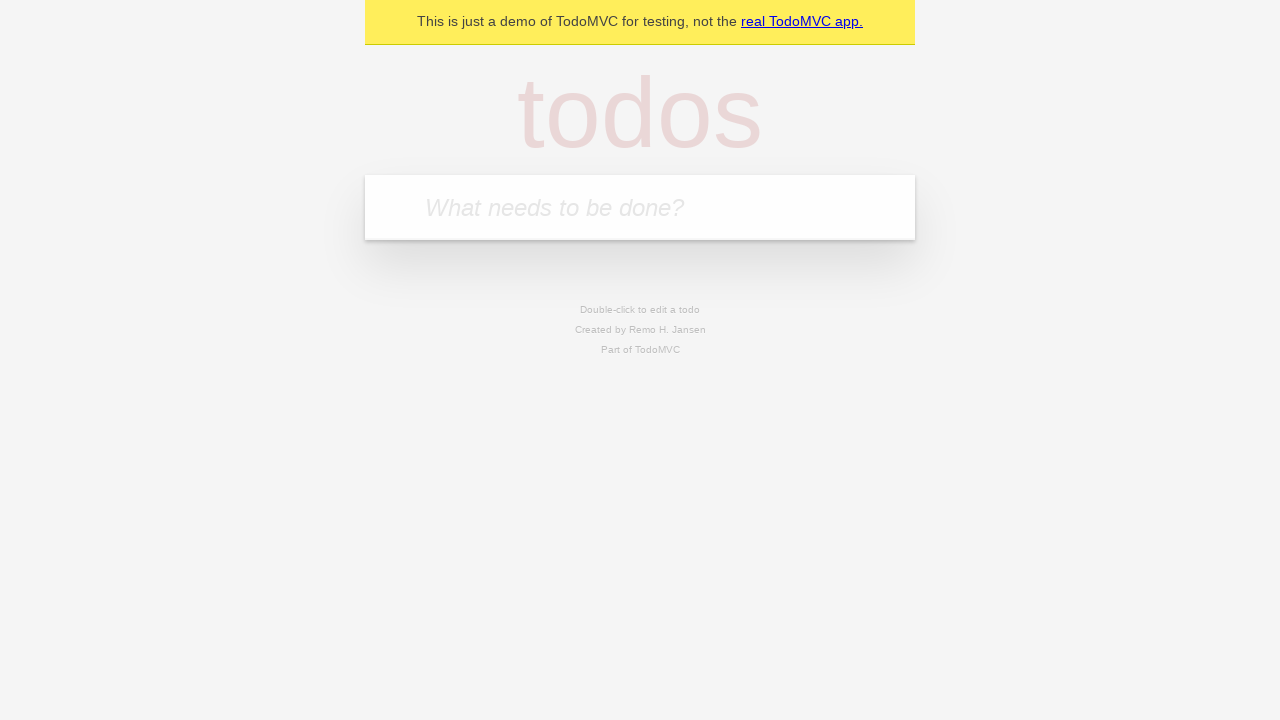

Filled todo input with 'buy some cheese' on internal:attr=[placeholder="What needs to be done?"i]
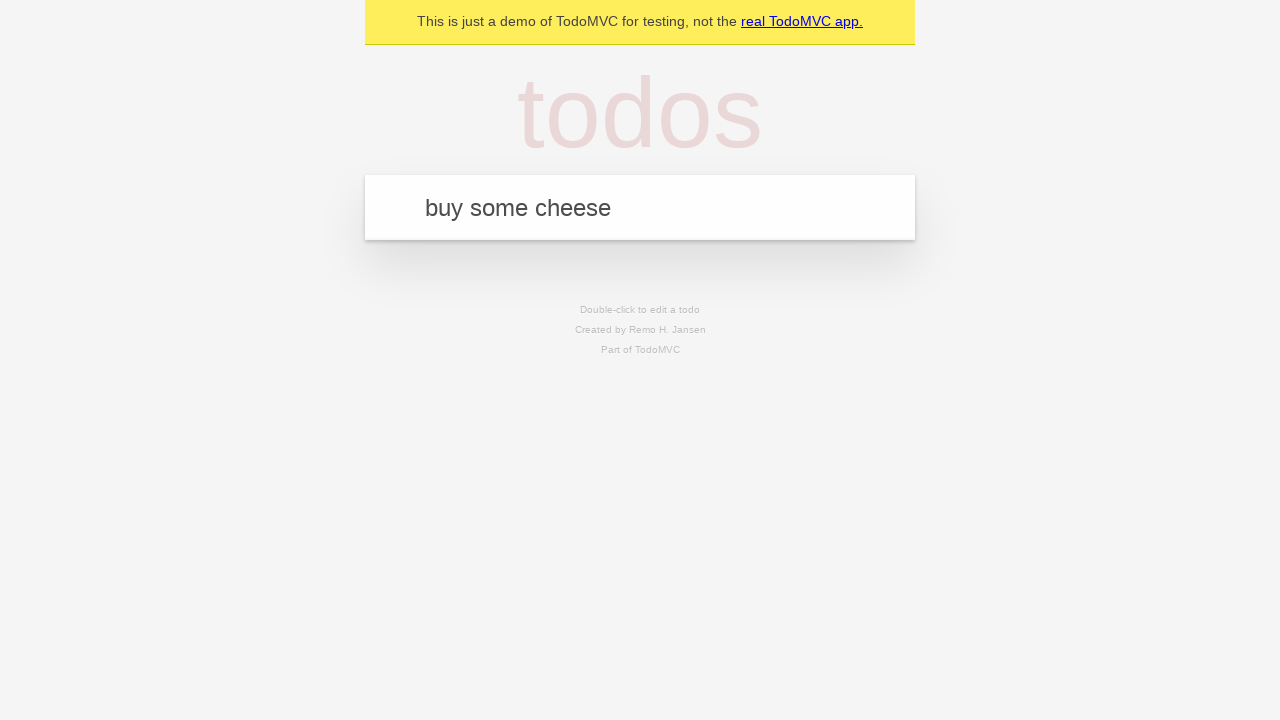

Pressed Enter to add 'buy some cheese' todo on internal:attr=[placeholder="What needs to be done?"i]
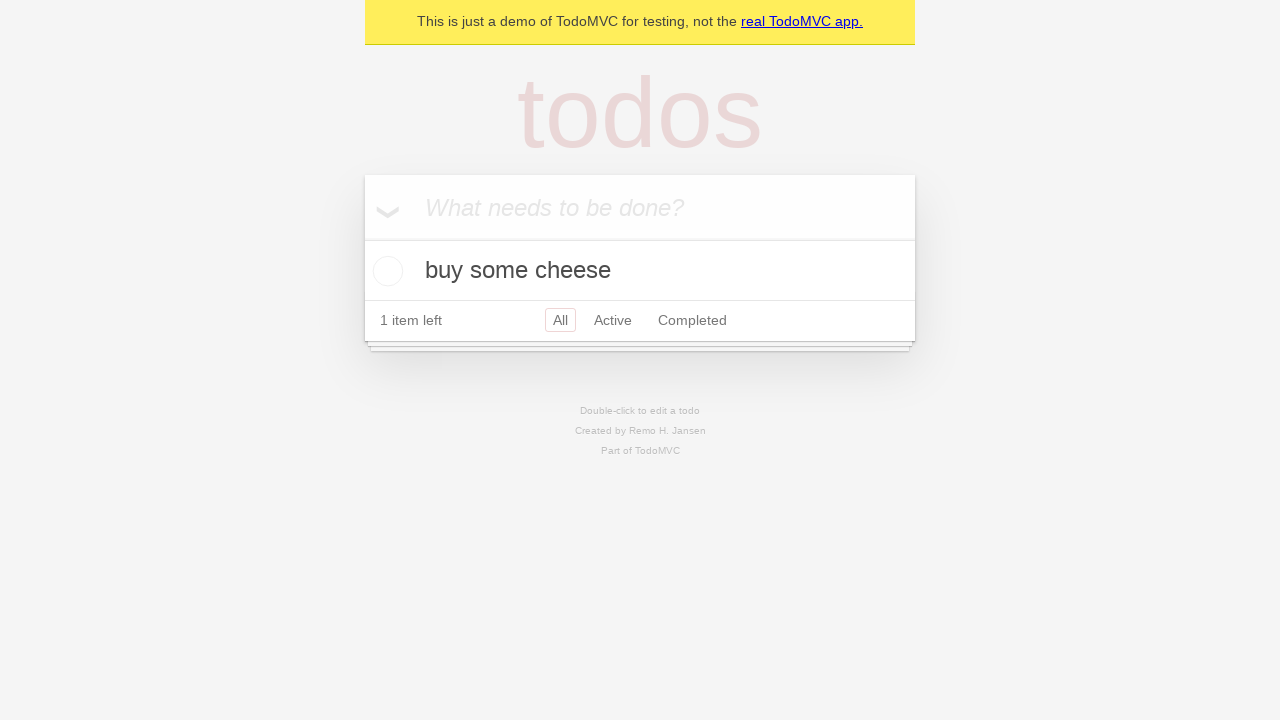

Filled todo input with 'feed the cat' on internal:attr=[placeholder="What needs to be done?"i]
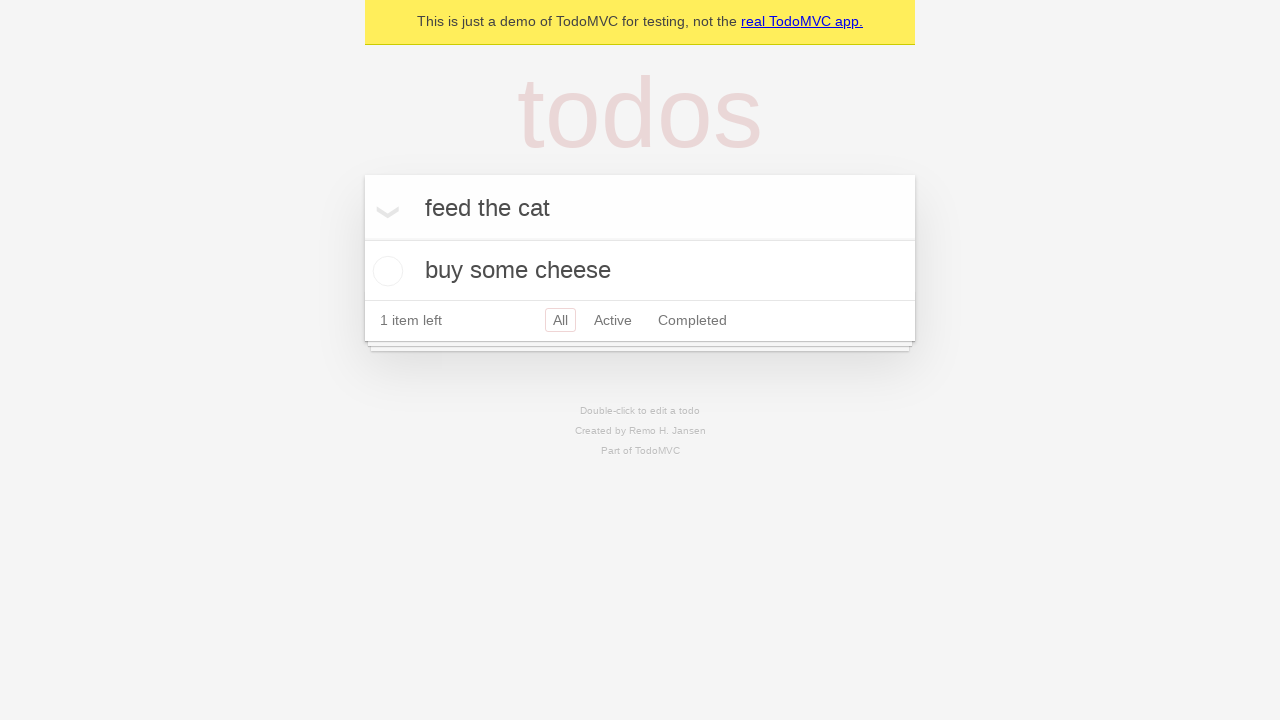

Pressed Enter to add 'feed the cat' todo on internal:attr=[placeholder="What needs to be done?"i]
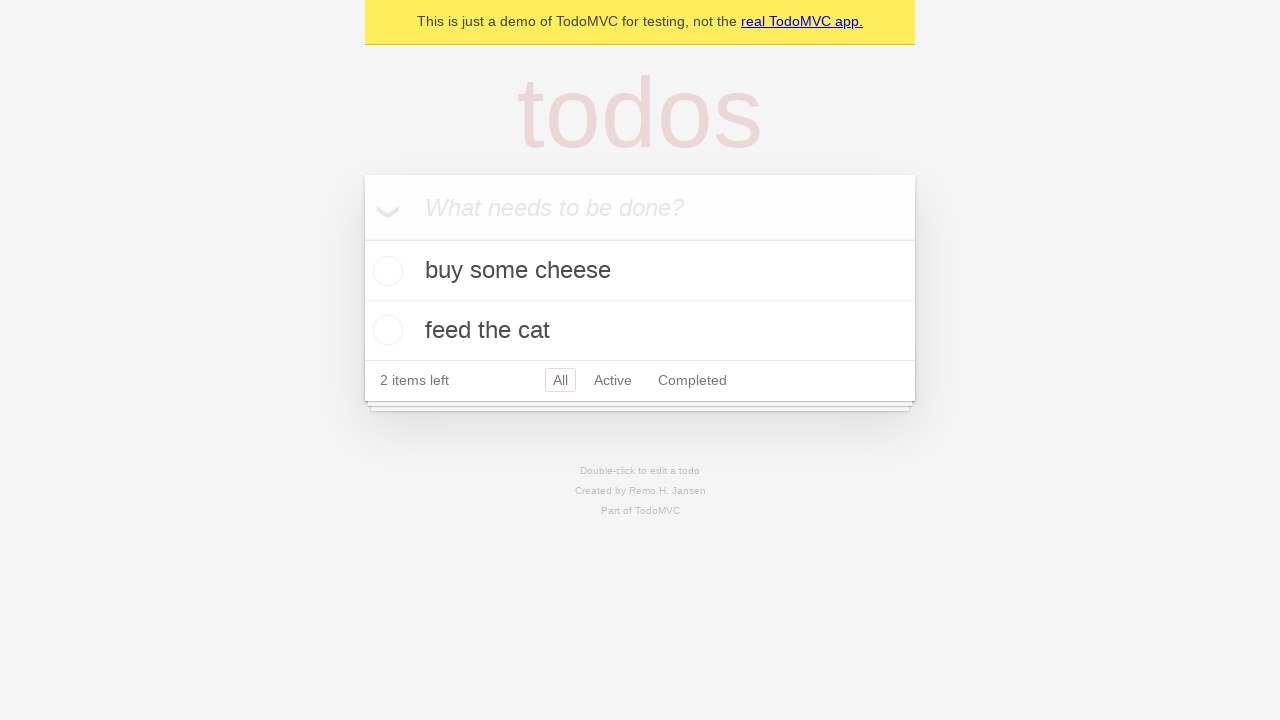

Filled todo input with 'book a doctors appointment' on internal:attr=[placeholder="What needs to be done?"i]
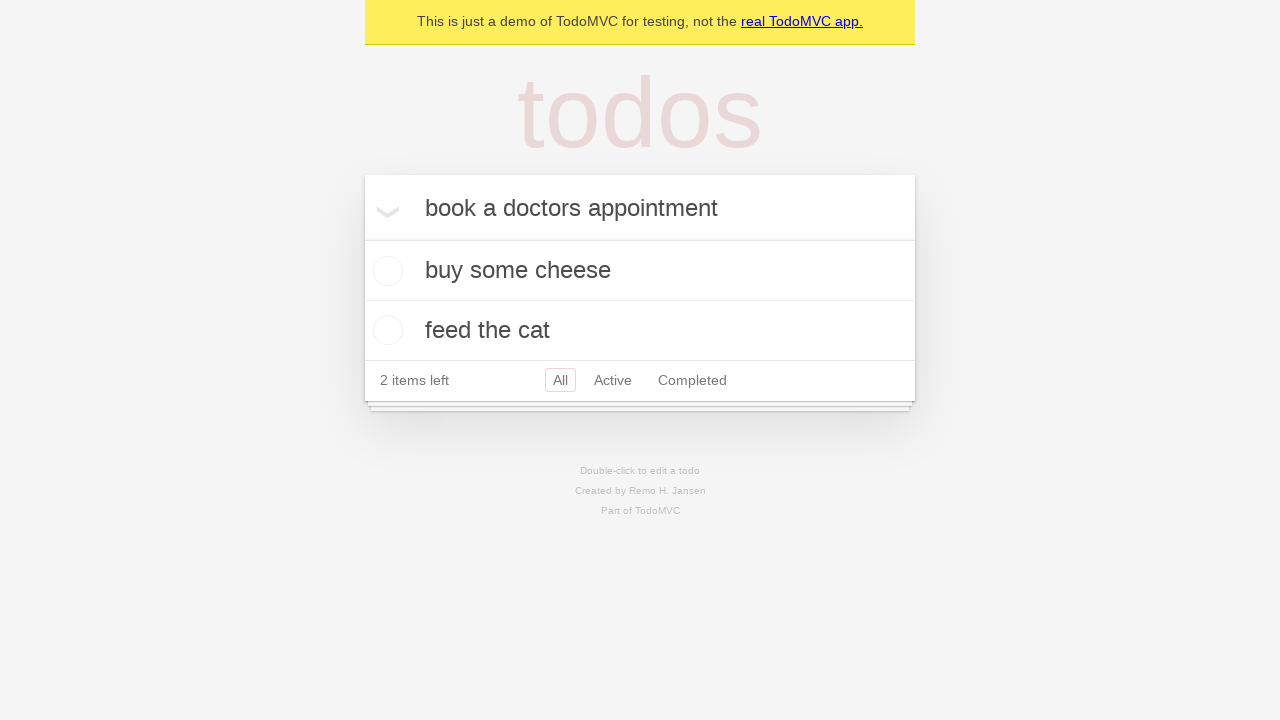

Pressed Enter to add 'book a doctors appointment' todo on internal:attr=[placeholder="What needs to be done?"i]
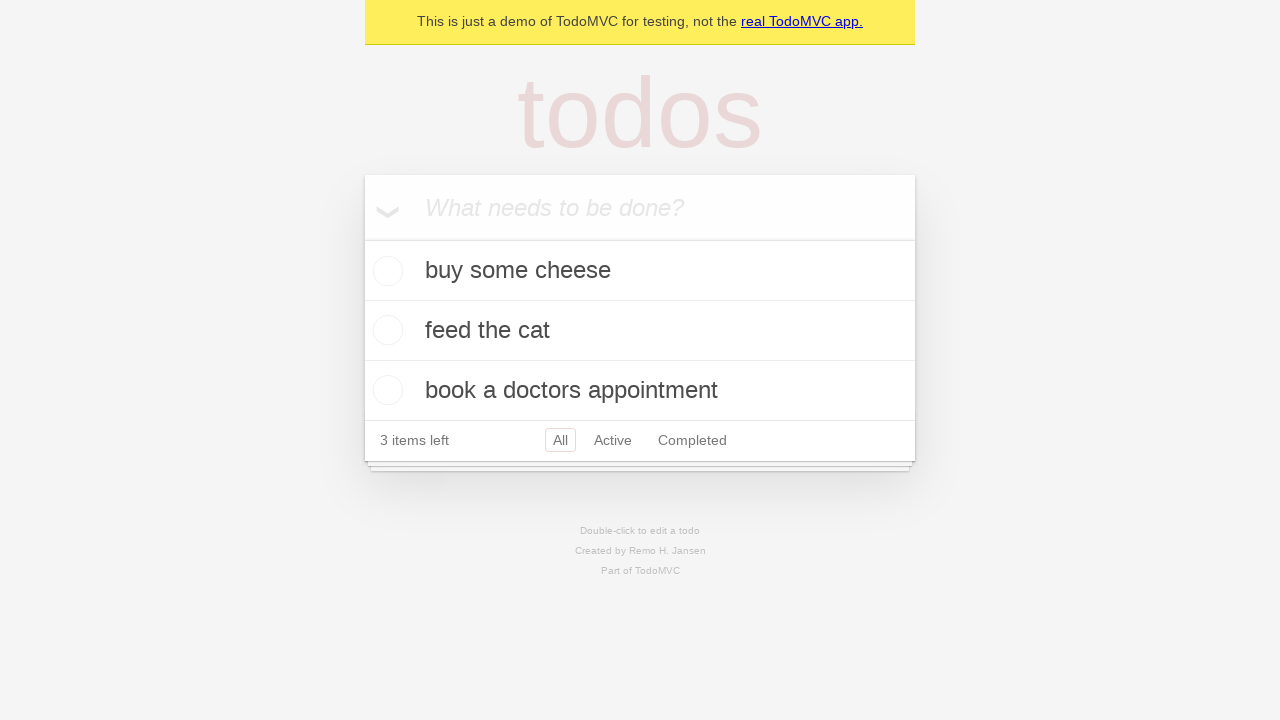

Checked the second todo item 'feed the cat' to mark it complete at (385, 330) on internal:testid=[data-testid="todo-item"s] >> nth=1 >> internal:role=checkbox
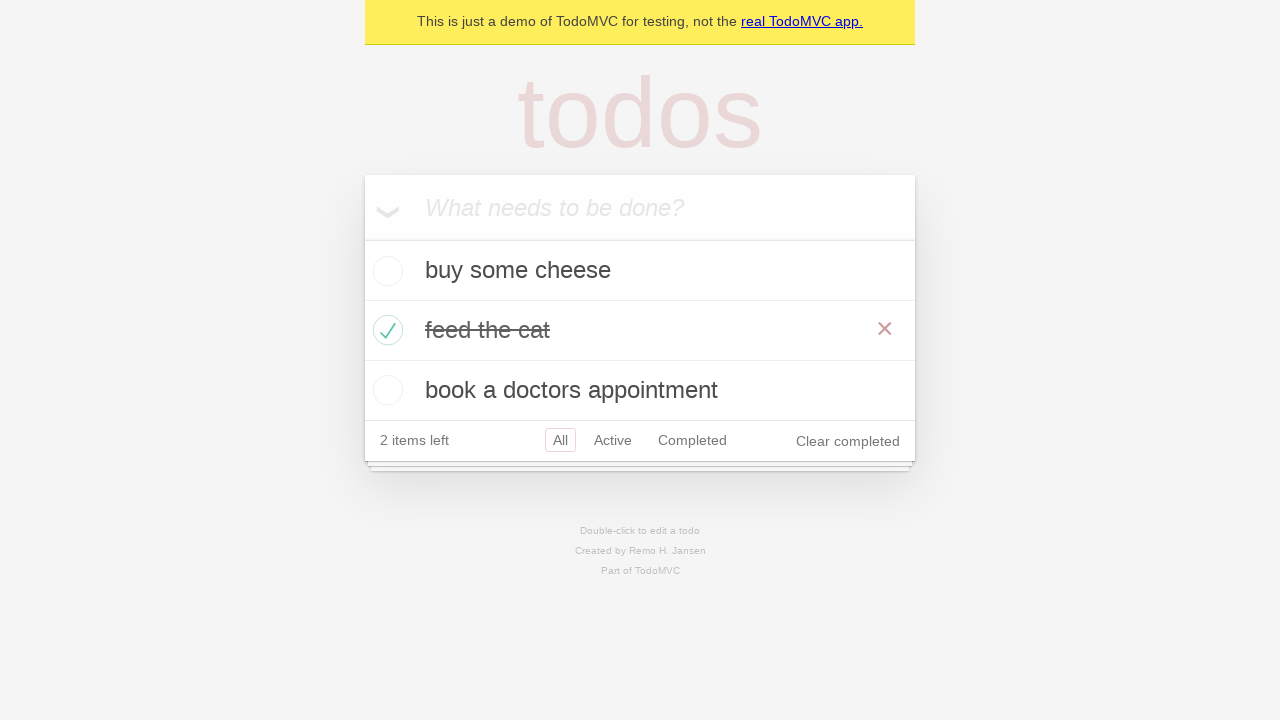

Clicked Active filter to display only incomplete todos at (613, 440) on internal:role=link[name="Active"i]
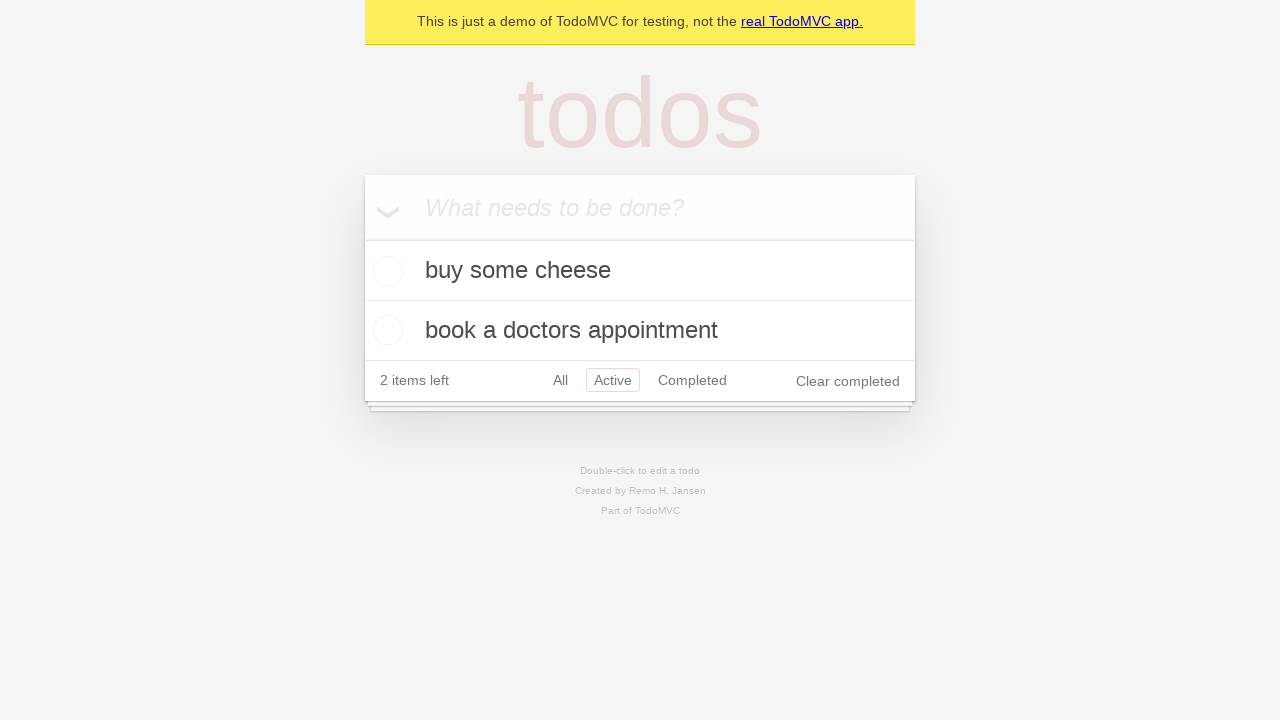

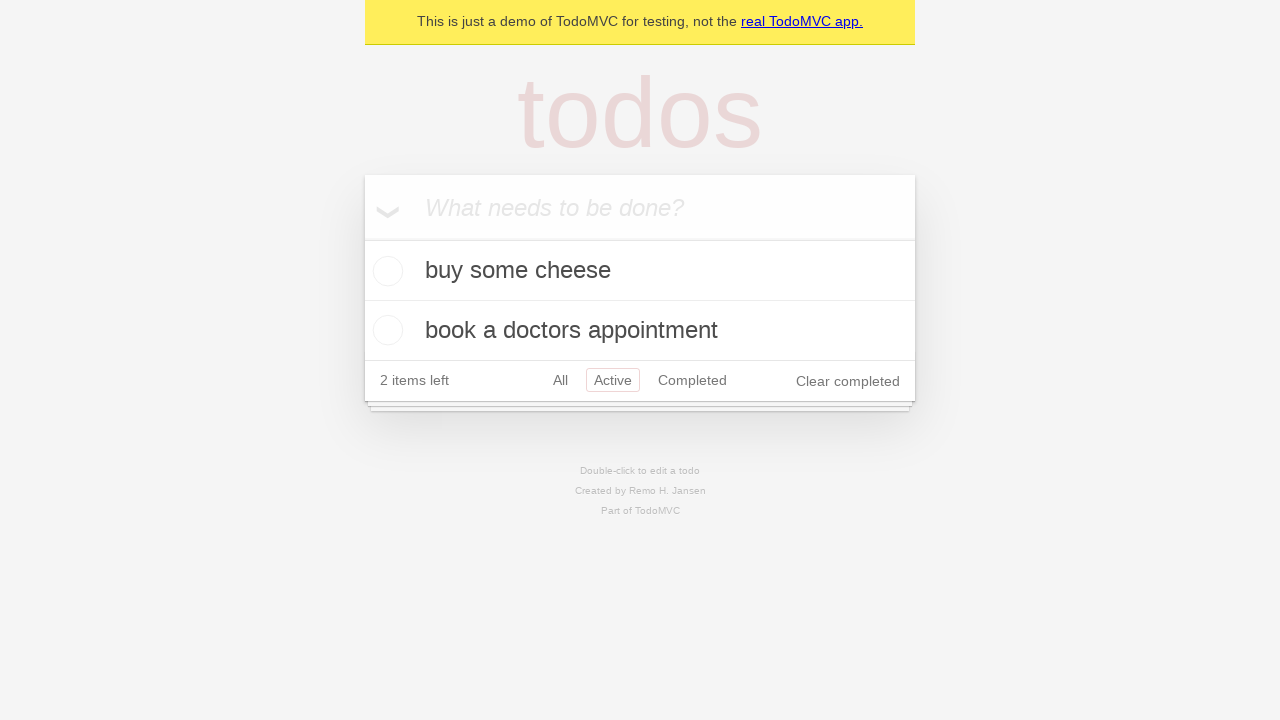